Tests single input field with negative number input

Starting URL: https://www.lambdatest.com/selenium-playground/simple-form-demo

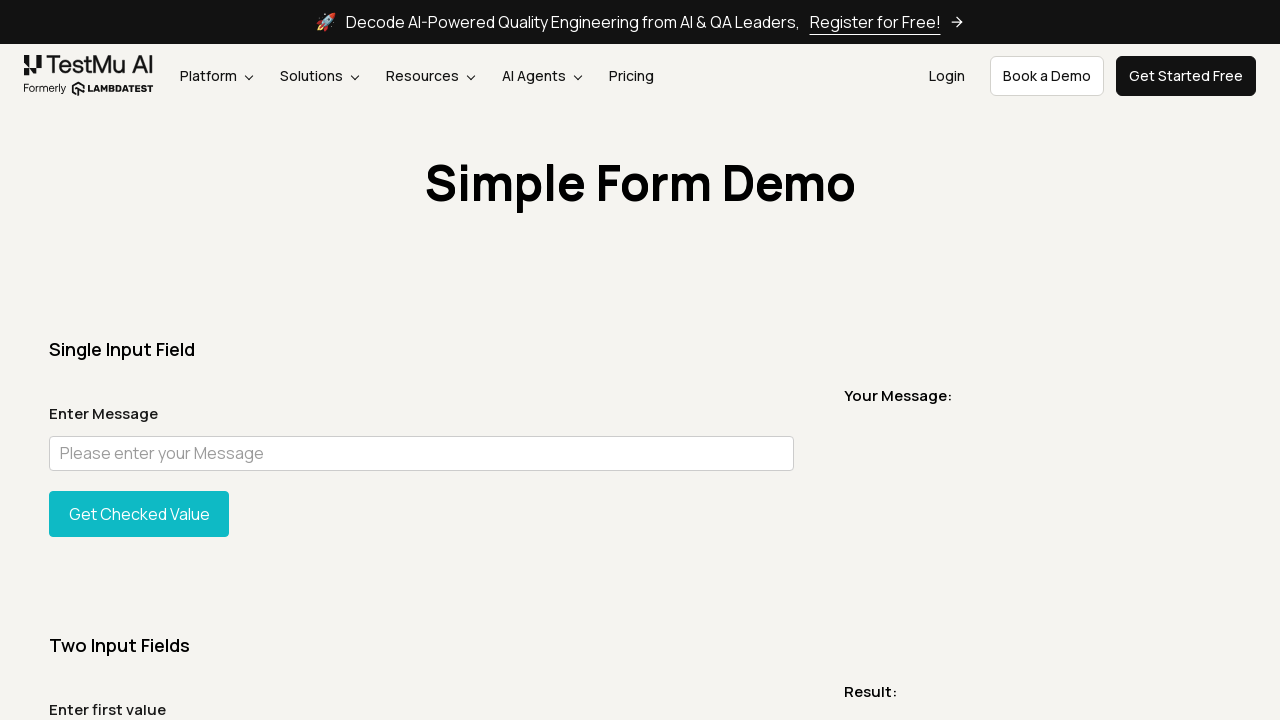

Entered negative number '-100' in the input field on #user-message
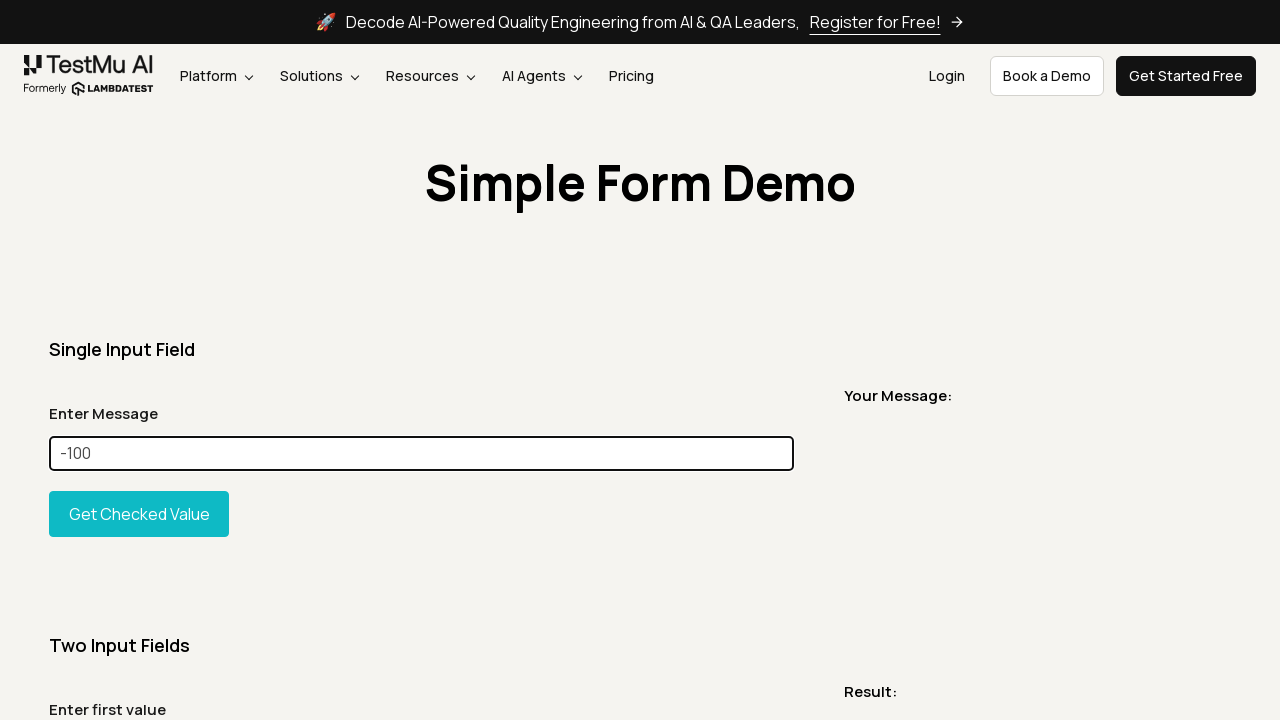

Clicked the 'Show Message' button at (139, 514) on #showInput
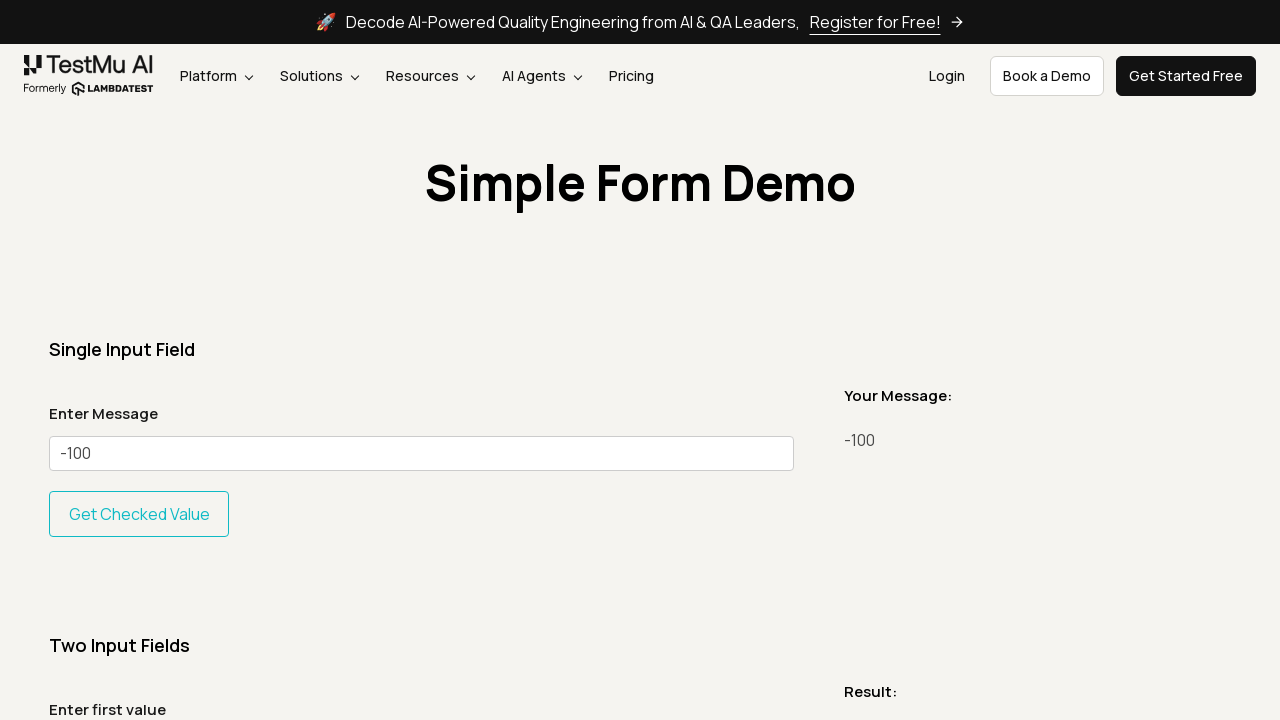

Verified that the message is displayed
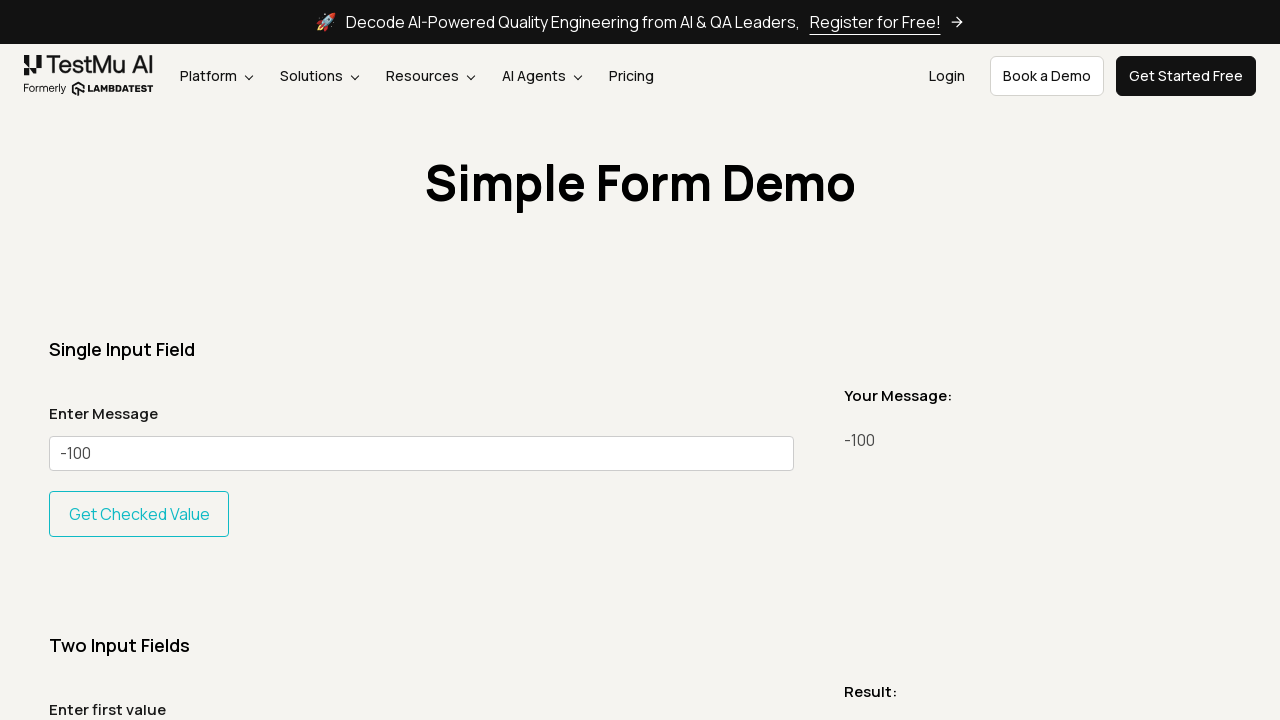

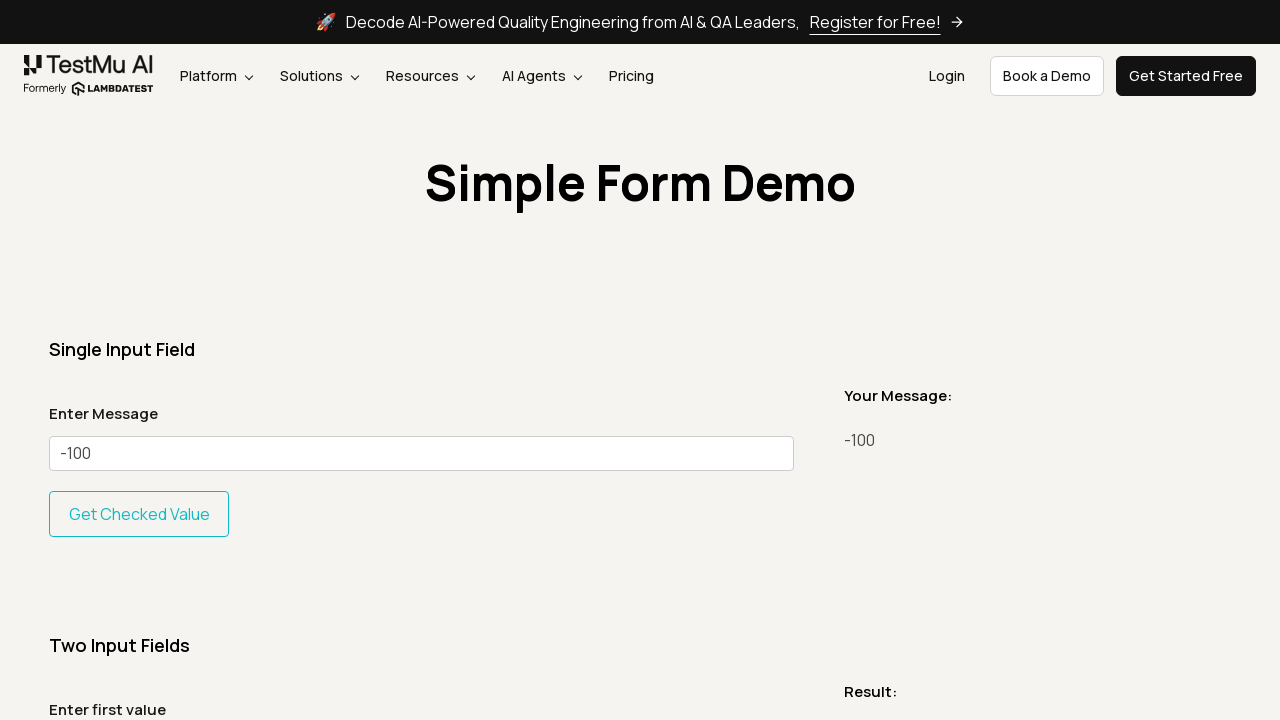